Tests browser window handling by opening a new window and switching to it

Starting URL: https://demoqa.com/browser-windows

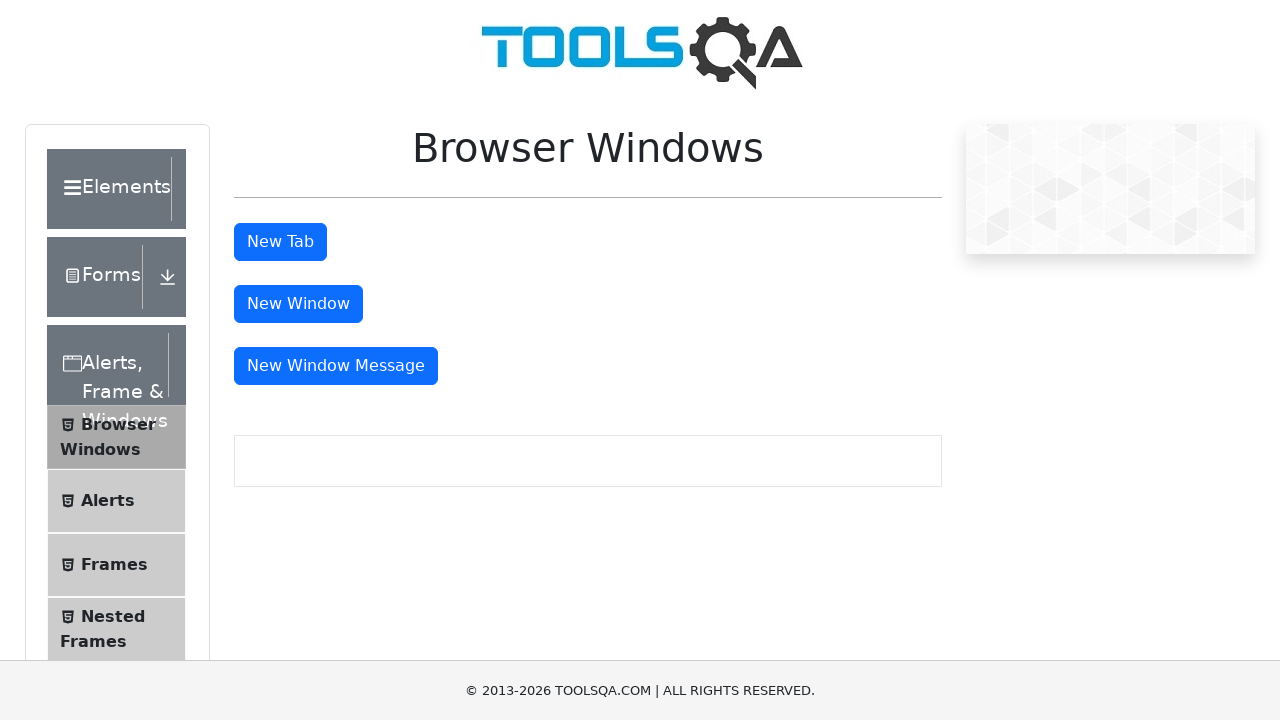

Clicked button to open new window at (298, 304) on #windowButton
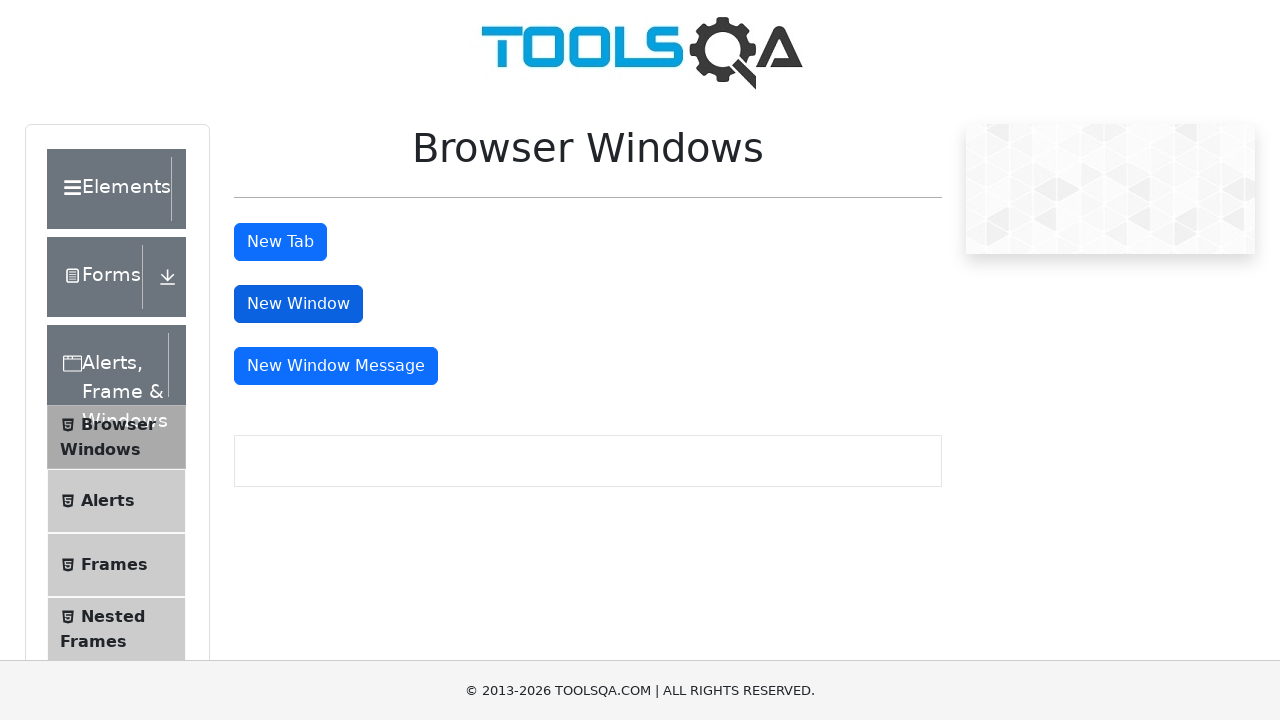

New window opened and captured
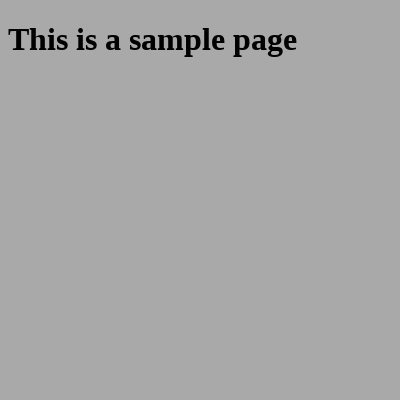

Switched context to new window
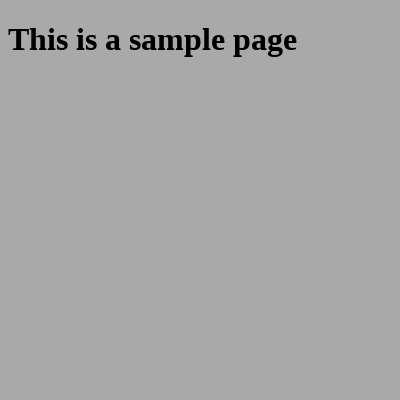

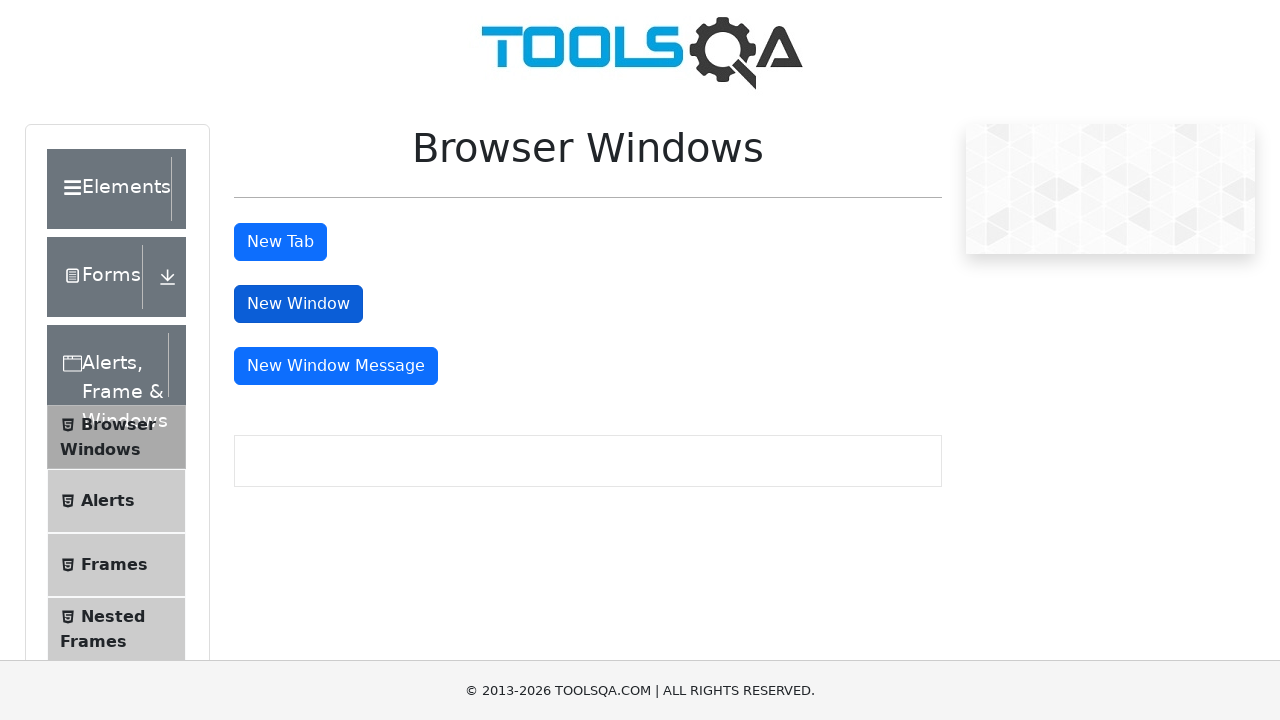